Tests the assertNotEquals assertion by verifying that the page body text does not match a specific unexpected string on the Selenium practice page.

Starting URL: https://www.tutorialspoint.com/selenium/practice/selenium_automation_practice.php

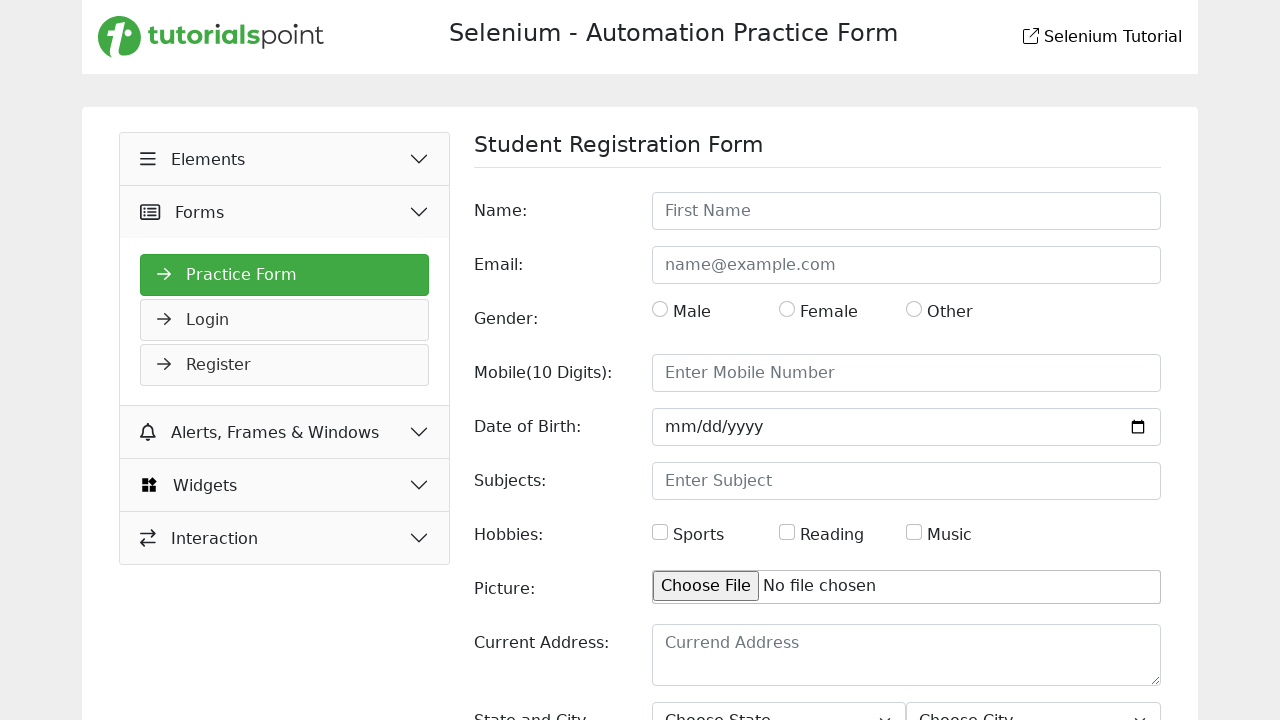

Waited for page body to load
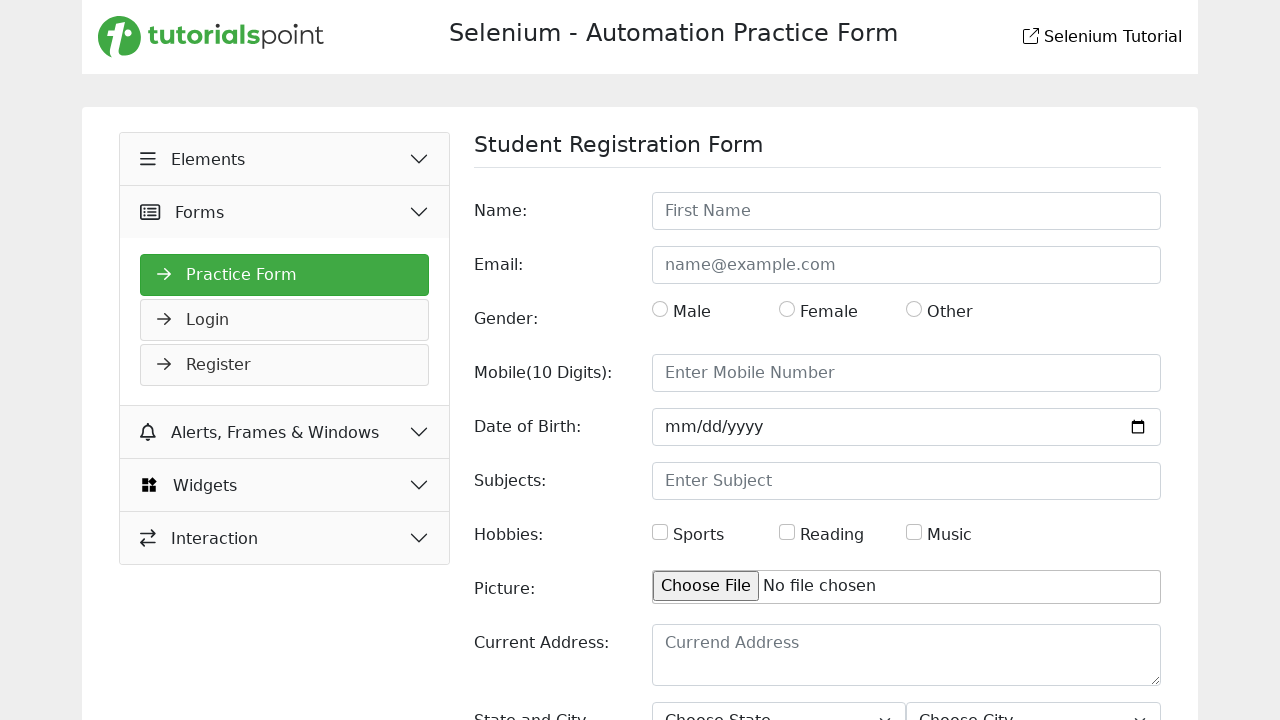

Retrieved body text content
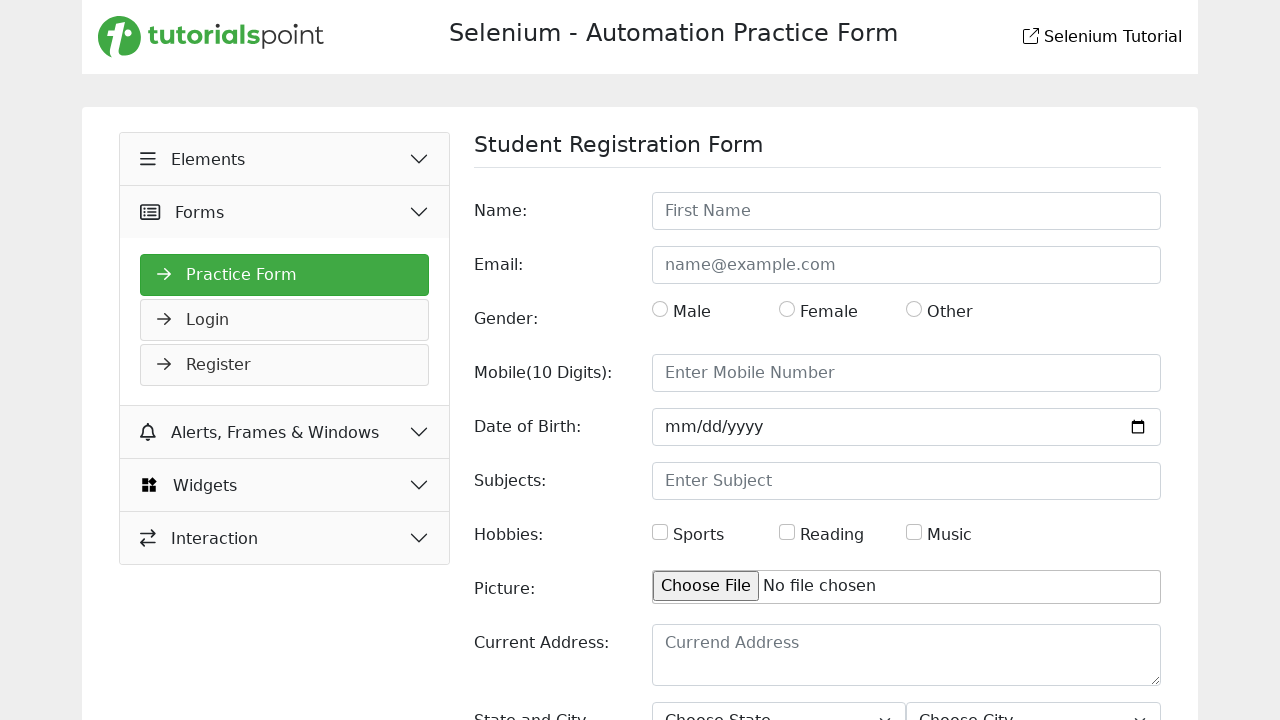

Set expected text to verify against
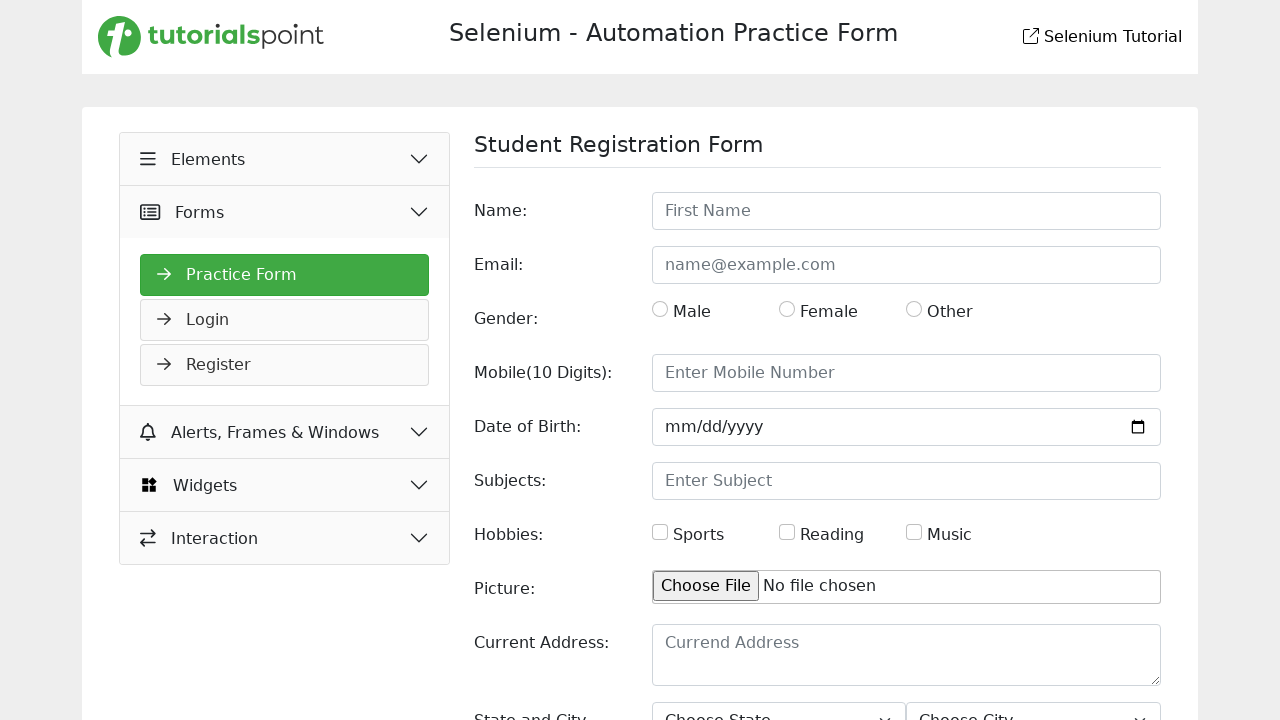

Asserted that body text does not equal the unexpected text
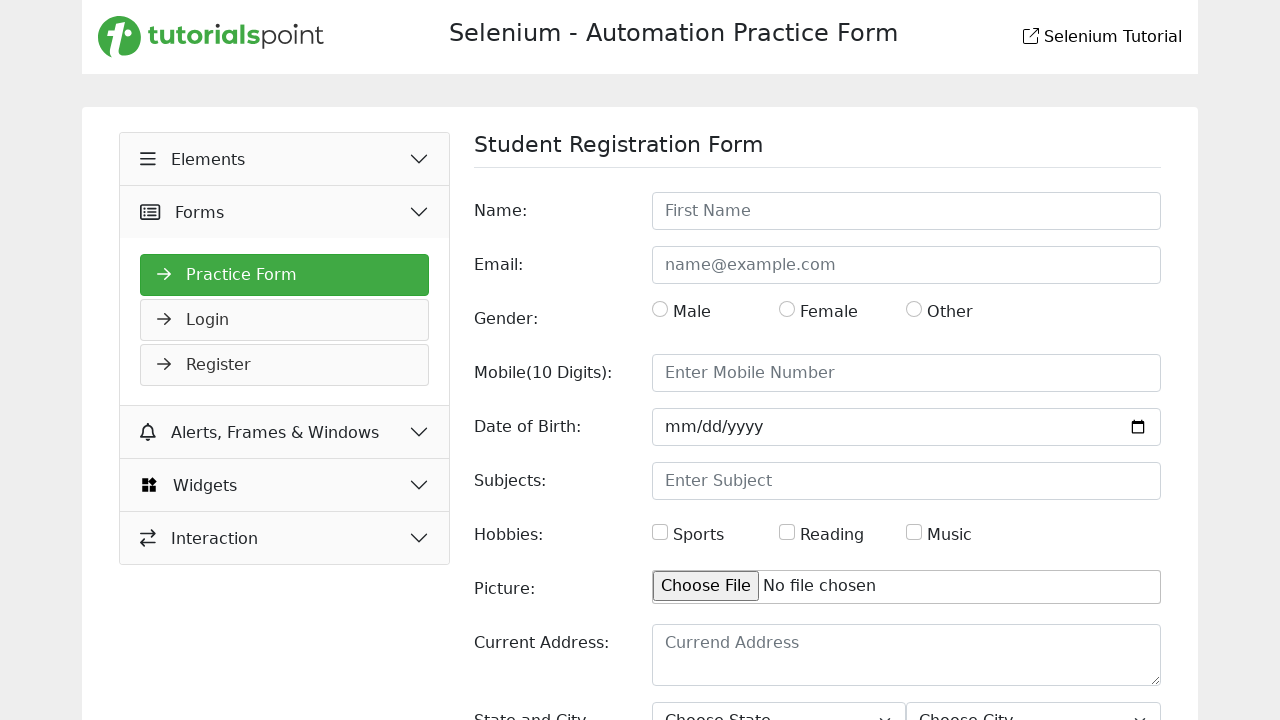

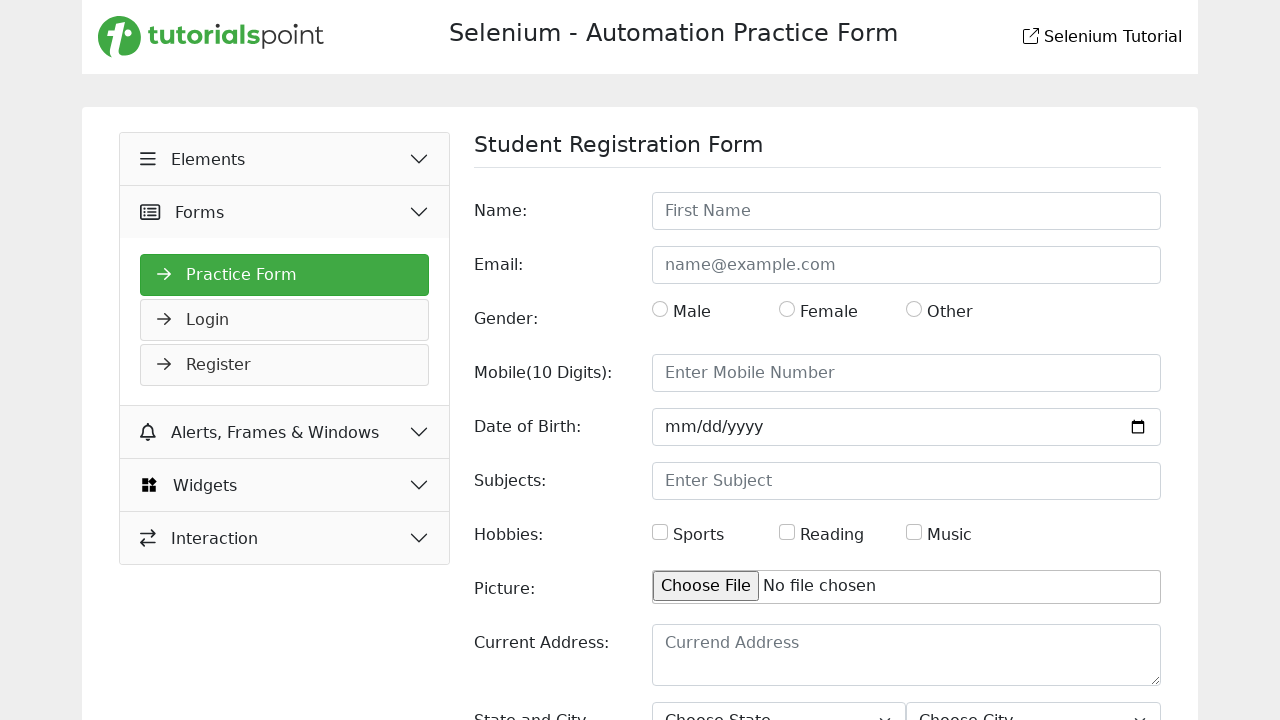